Opens the contact form and fills in contact details including email, name, and message

Starting URL: https://demoblaze.com/index.html

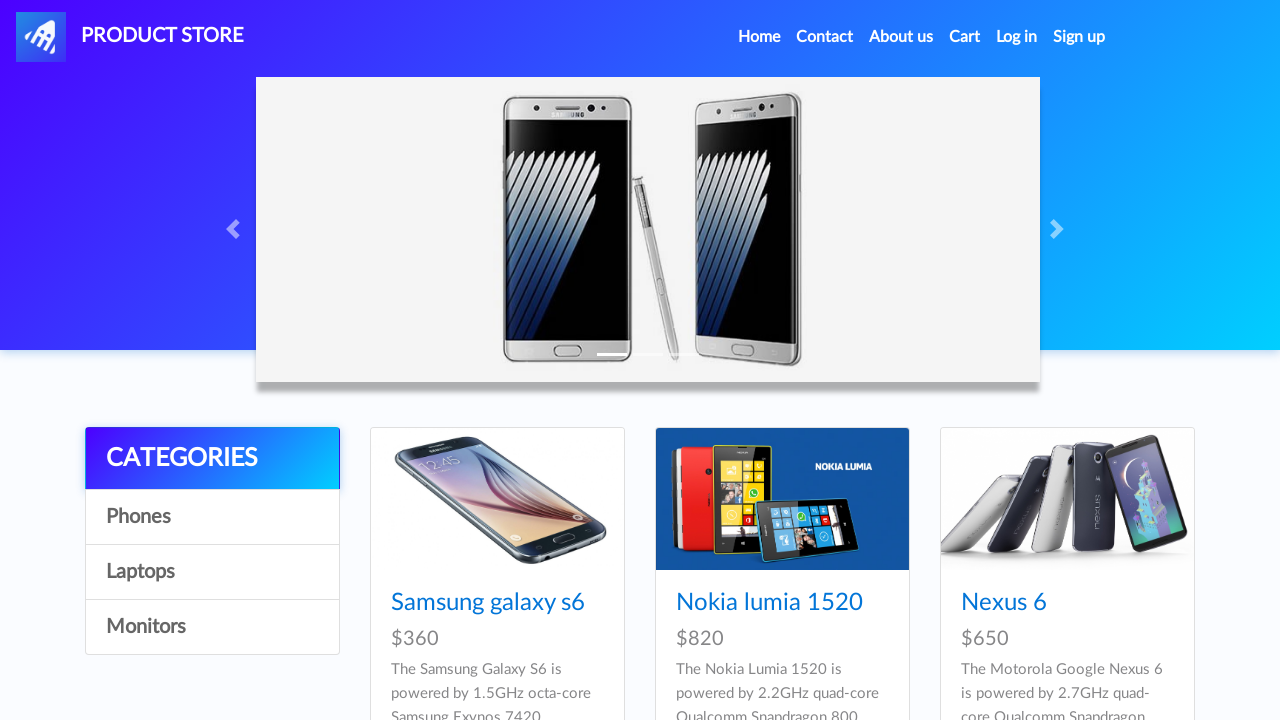

Clicked Contact link in navigation at (825, 37) on xpath=//*[@id='navbarExample']/ul/li[2]/a
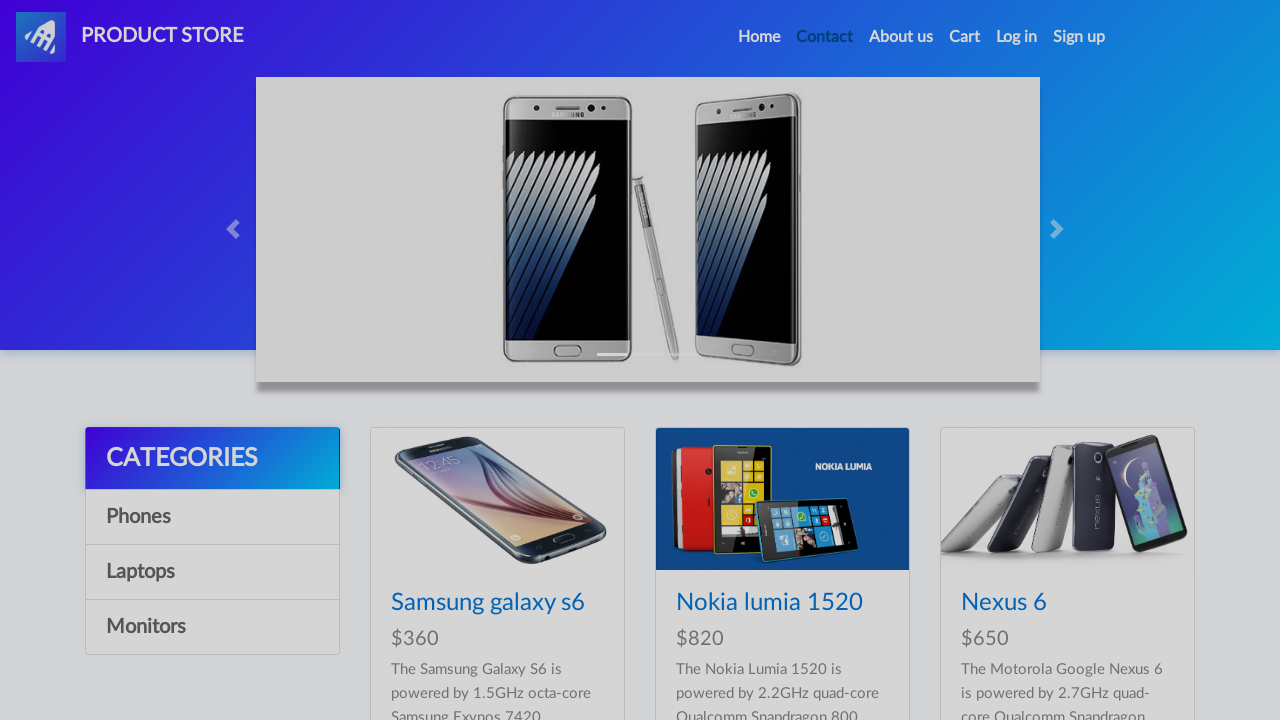

Filled contact email field with 'testuser@example.com' on #recipient-email
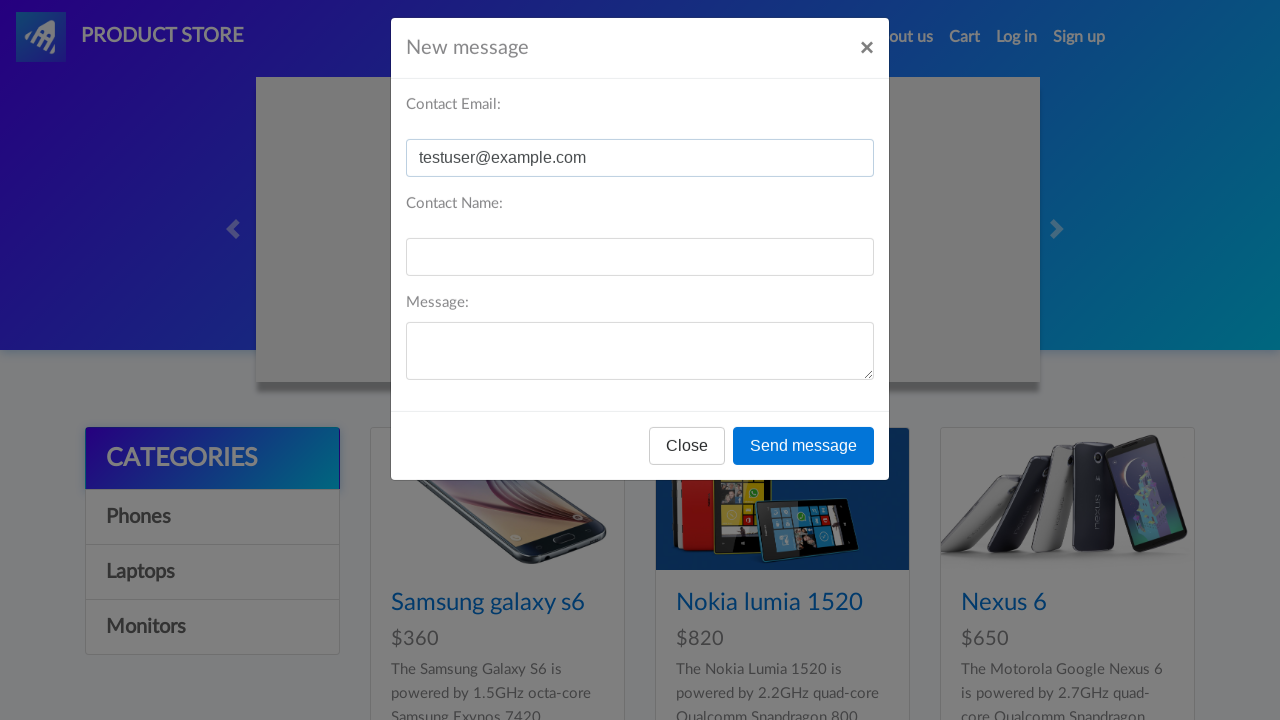

Filled contact name field with 'John Smith' on #recipient-name
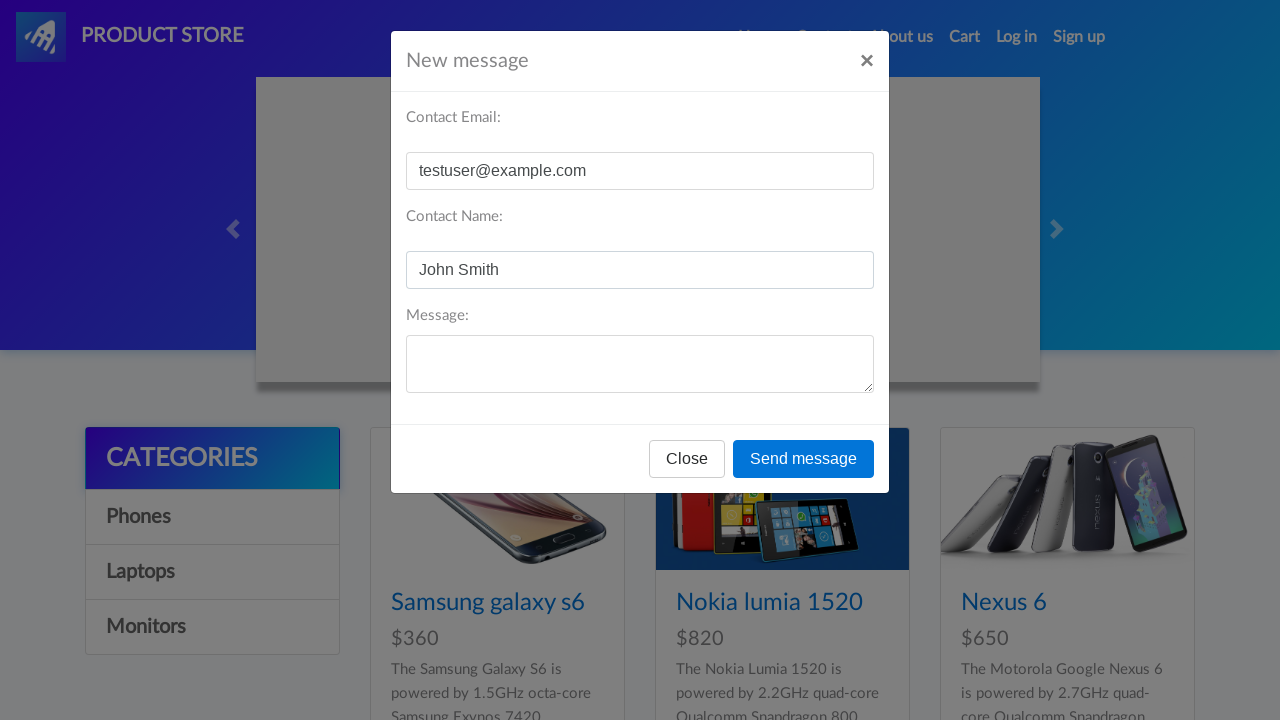

Filled message field with 'This is a test message for contact form' on #message-text
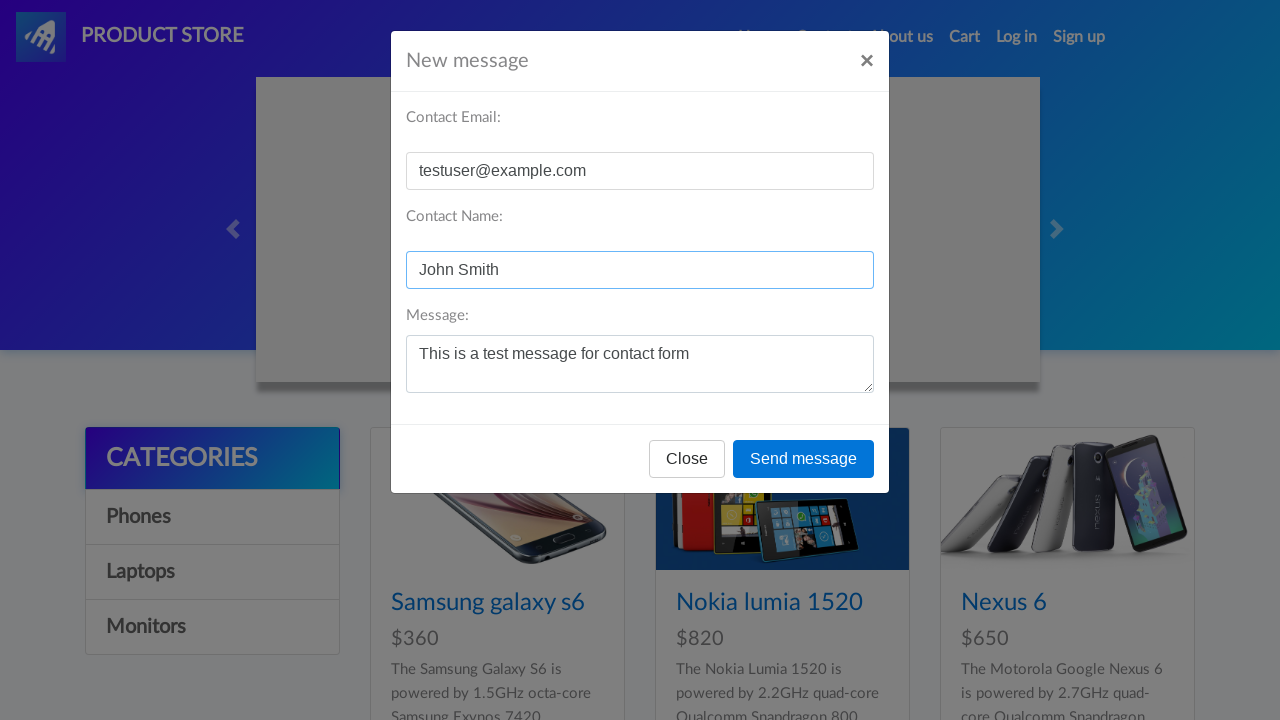

Clicked send button to submit contact form at (804, 459) on xpath=//*[@id='exampleModal']/div/div/div[3]/button[2]
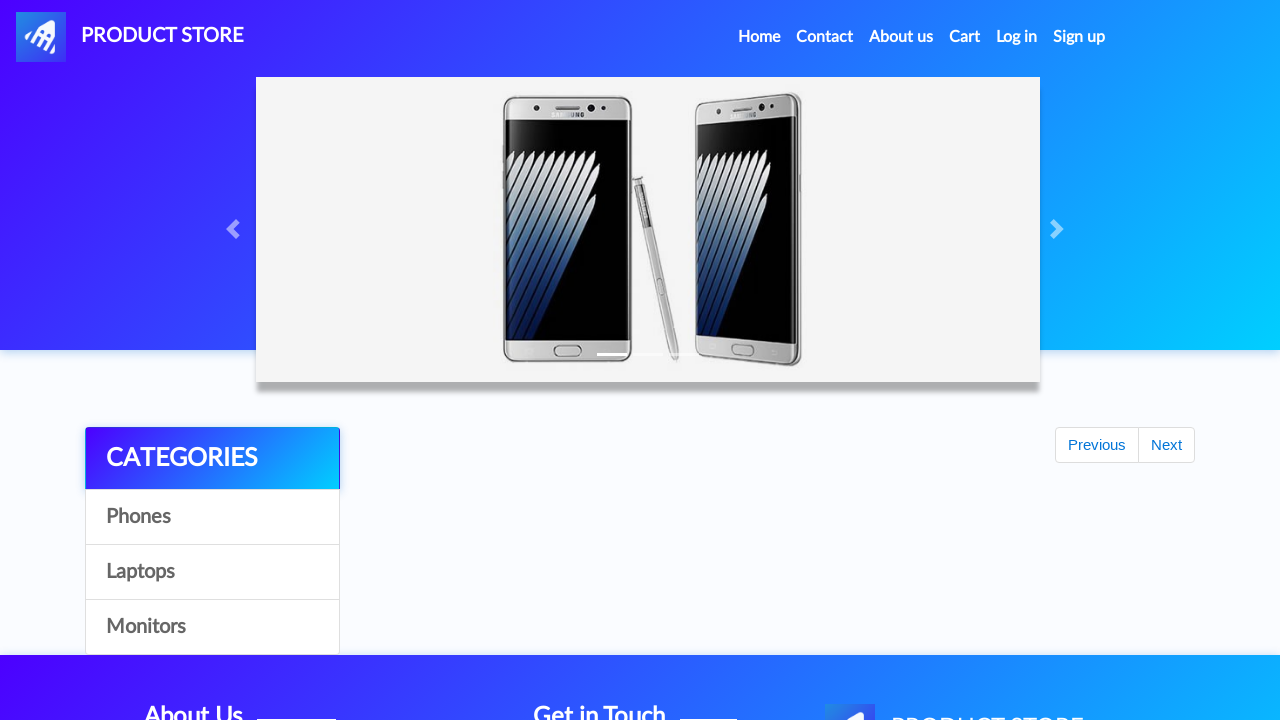

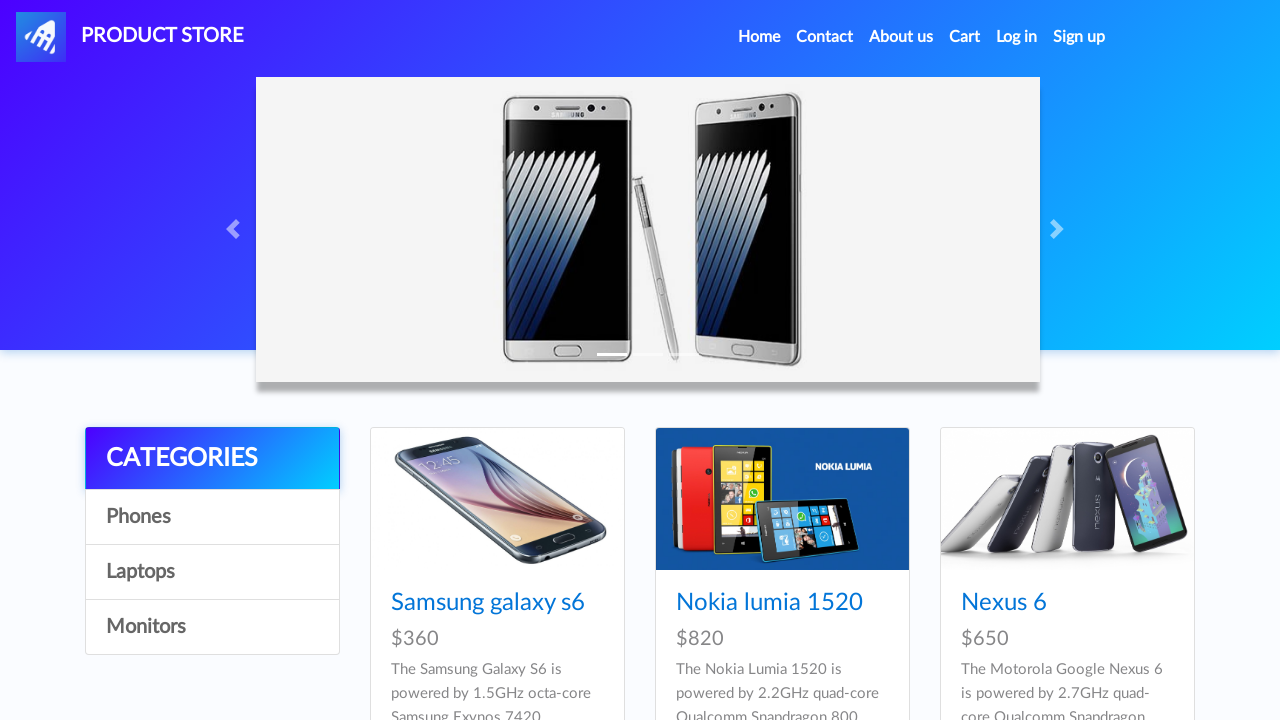